Navigates to the VCTC Pune website and clicks on the "About Us" link to navigate to the about page.

Starting URL: https://vctcpune.com/

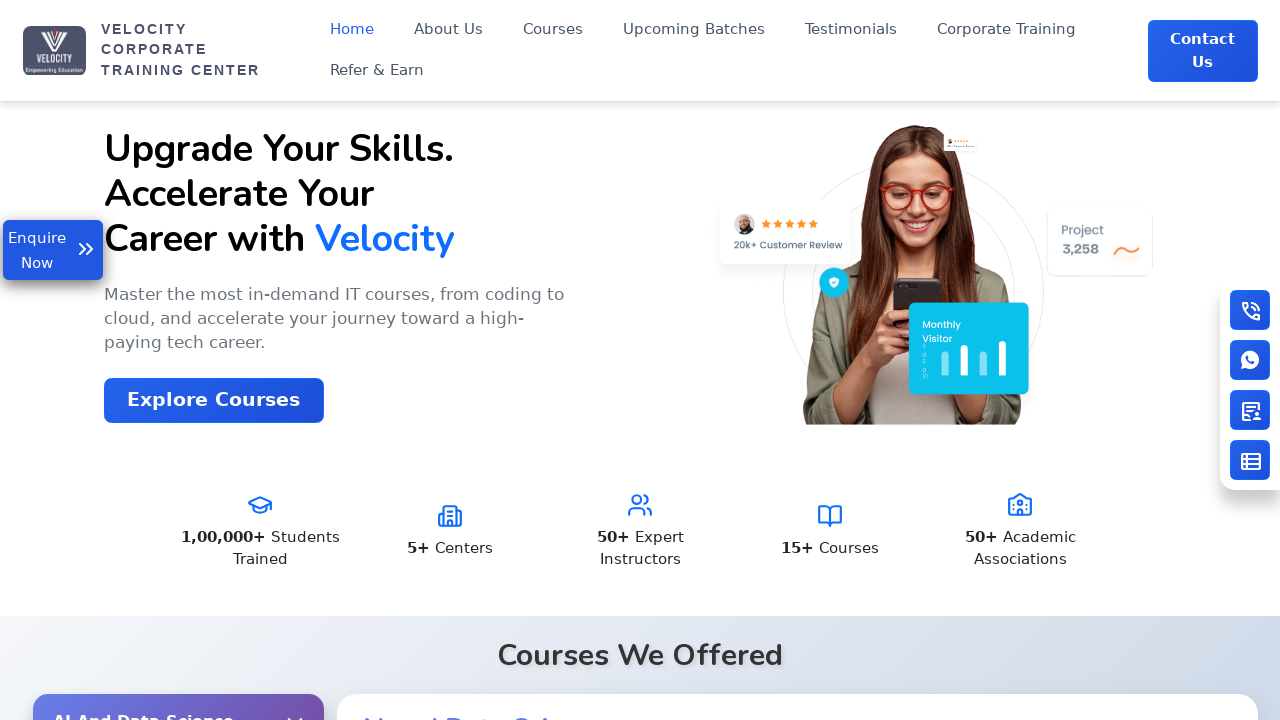

Navigated to VCTC Pune website (https://vctcpune.com/)
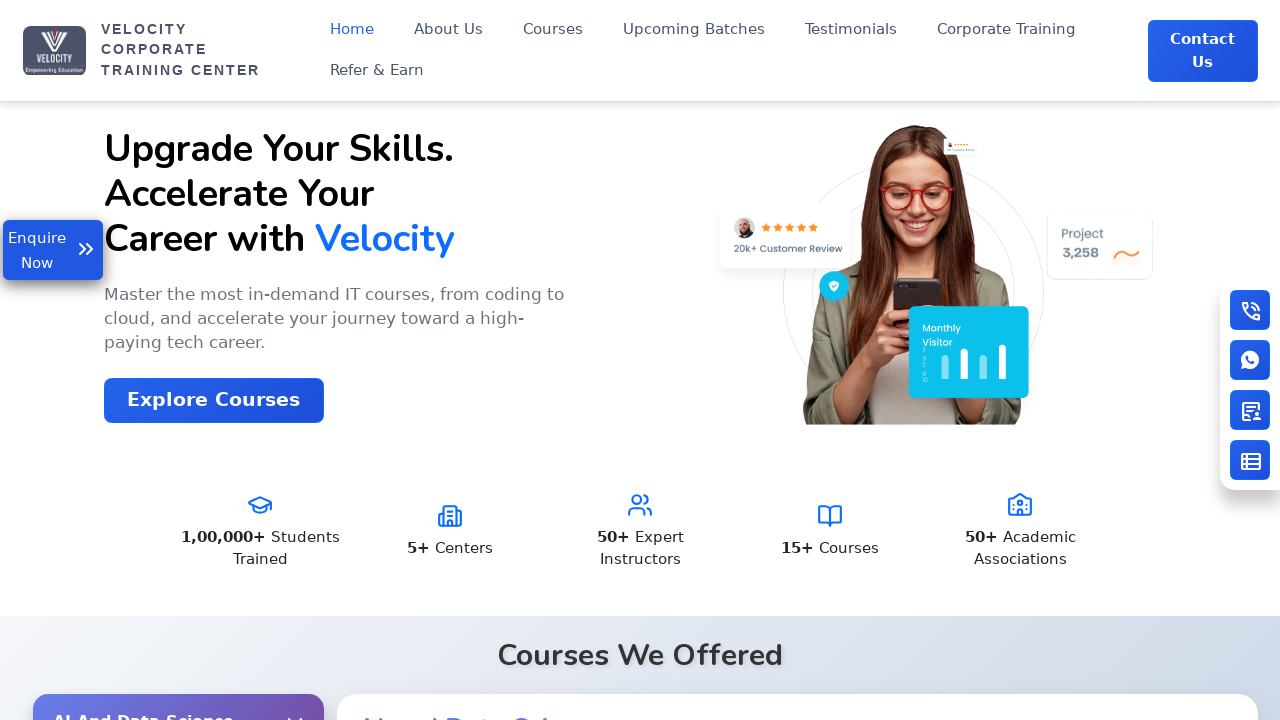

Clicked on the 'About Us' link at (448, 30) on xpath=//a[text()='About Us']
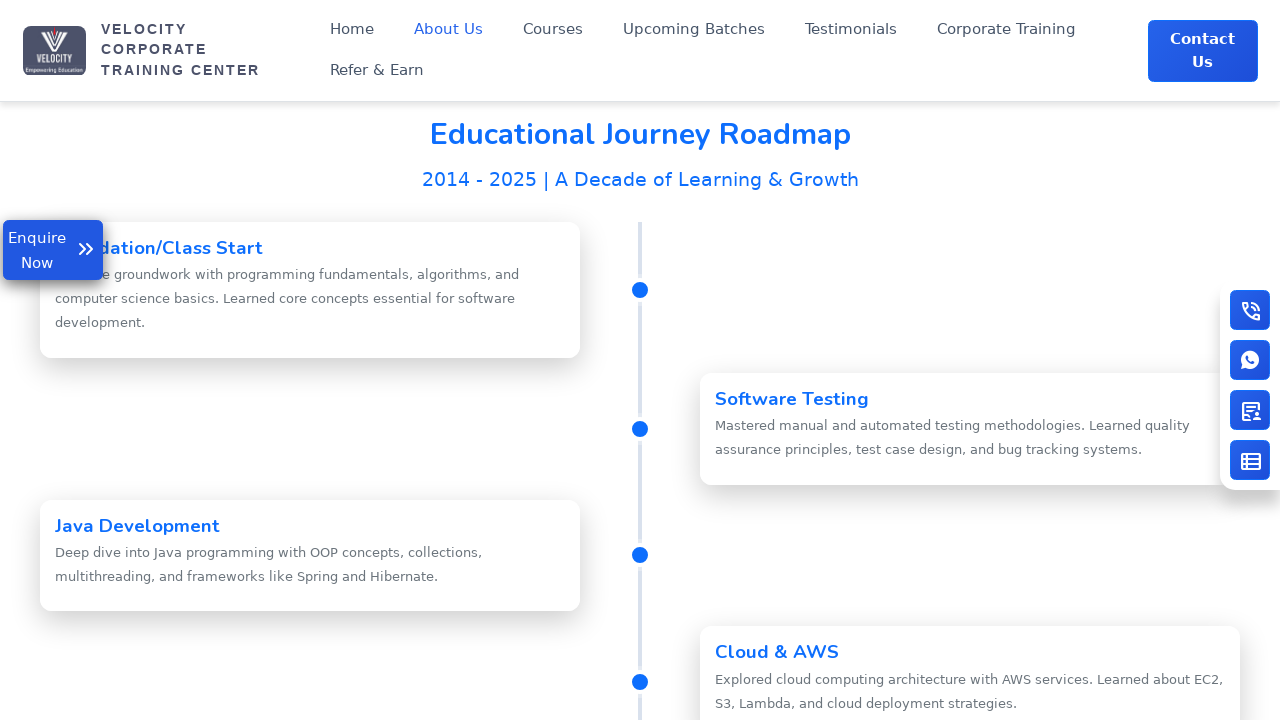

About Us page loaded successfully
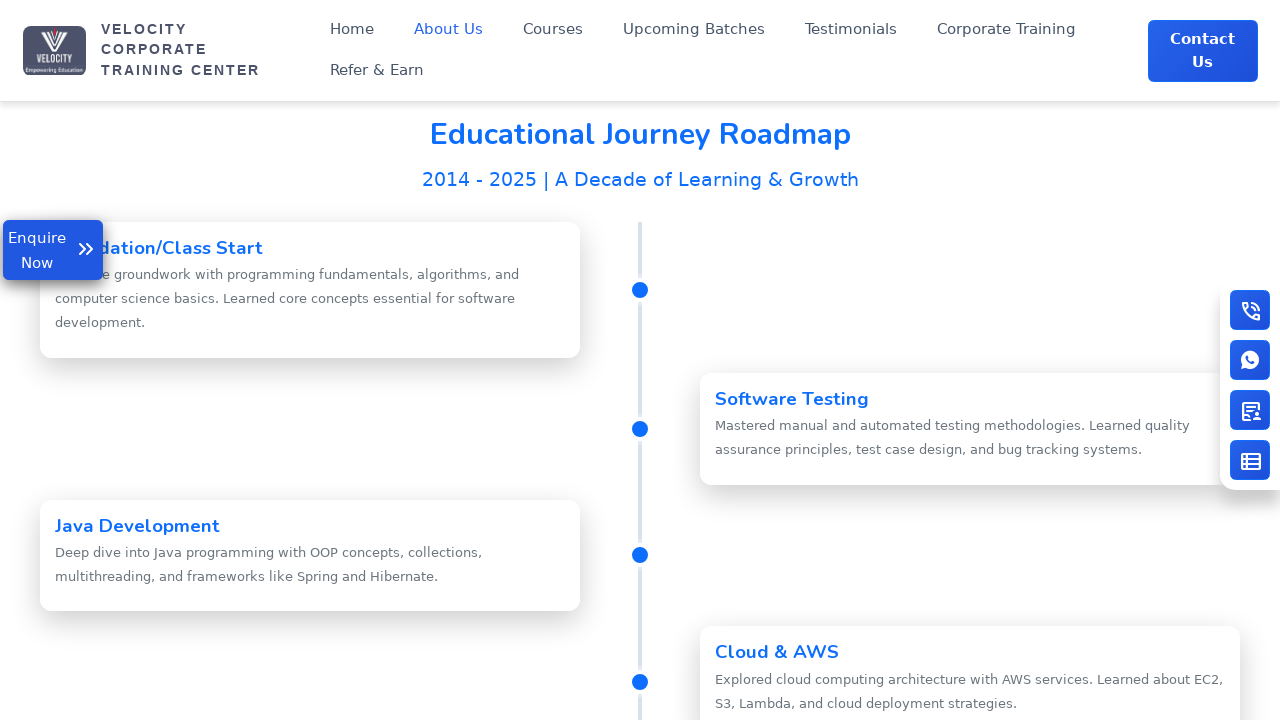

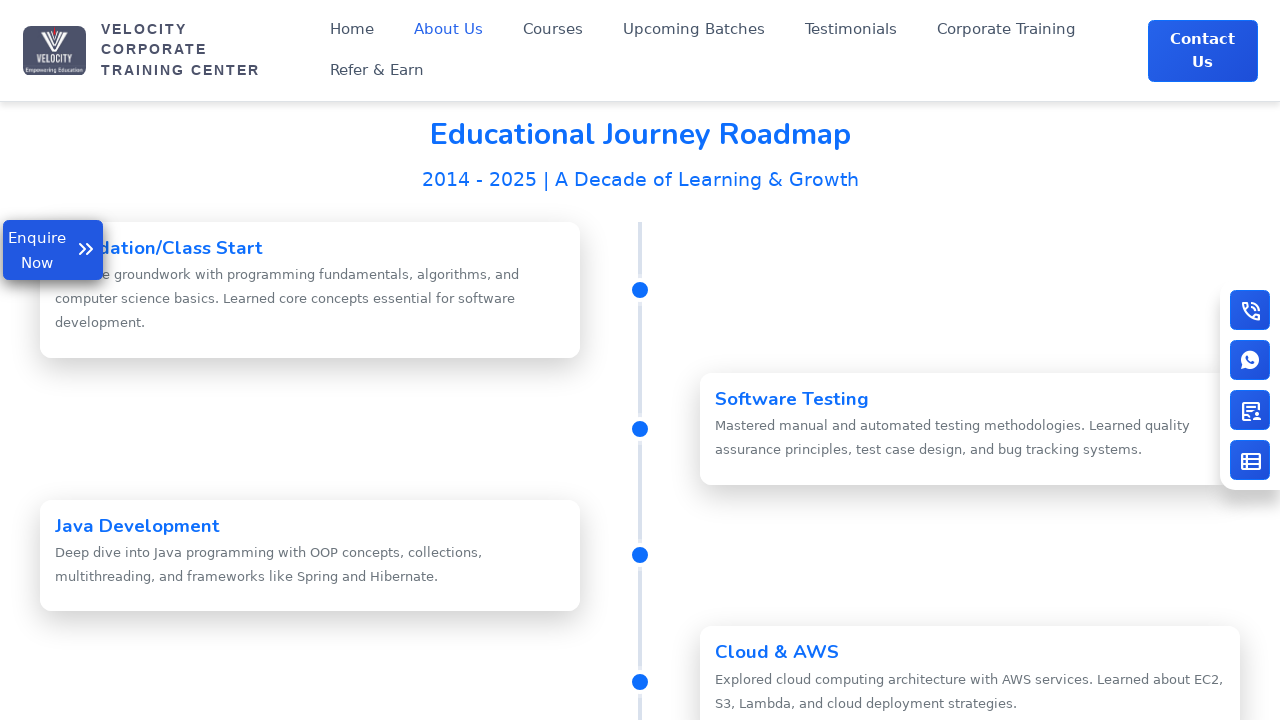